Tests JavaScript alert handling by clicking a button to trigger an alert, accepting it, and verifying the result message is displayed correctly.

Starting URL: https://practice.cydeo.com/javascript_alerts

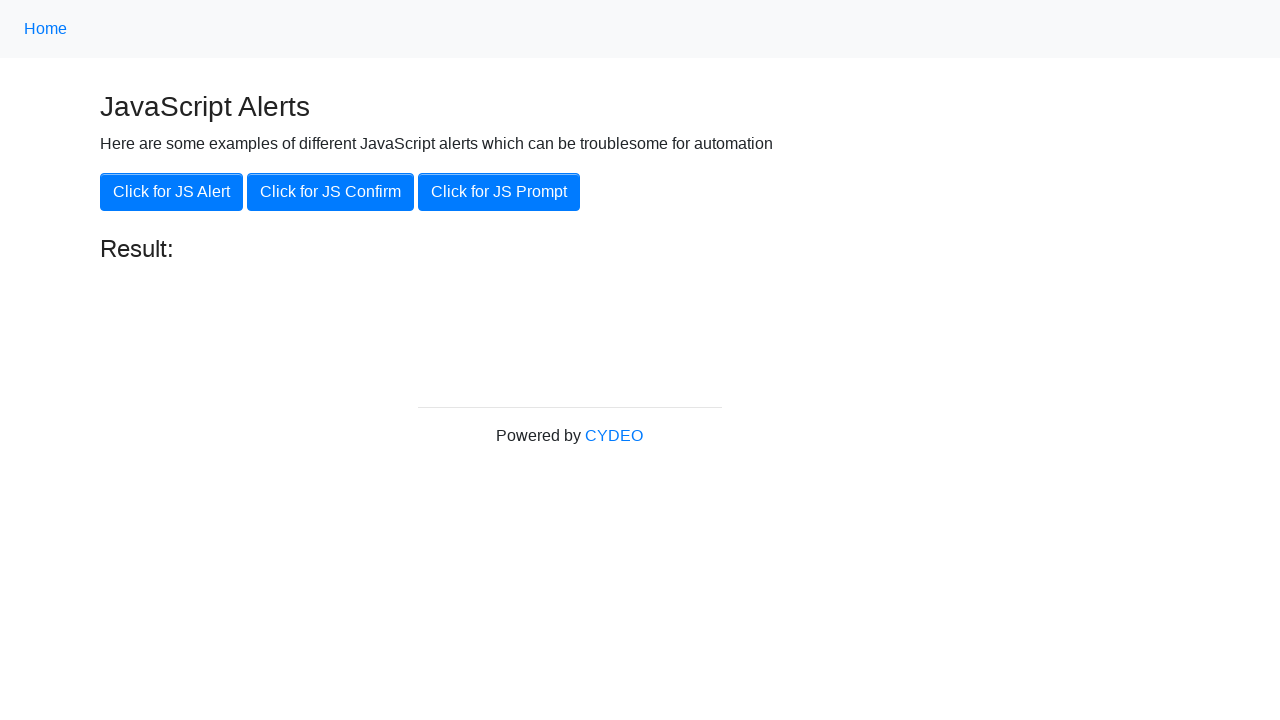

Clicked the 'Click for JS Alert' button to trigger JavaScript alert at (172, 192) on xpath=//button[.='Click for JS Alert']
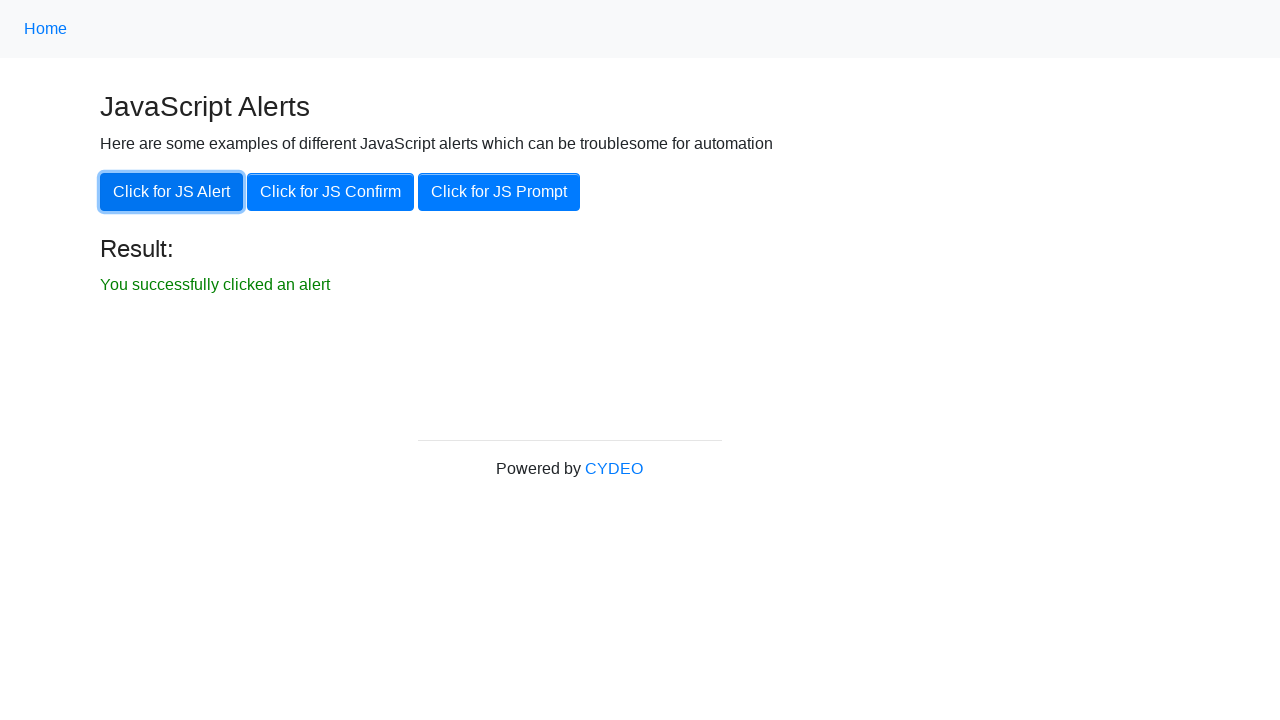

Set up dialog handler to accept the JavaScript alert
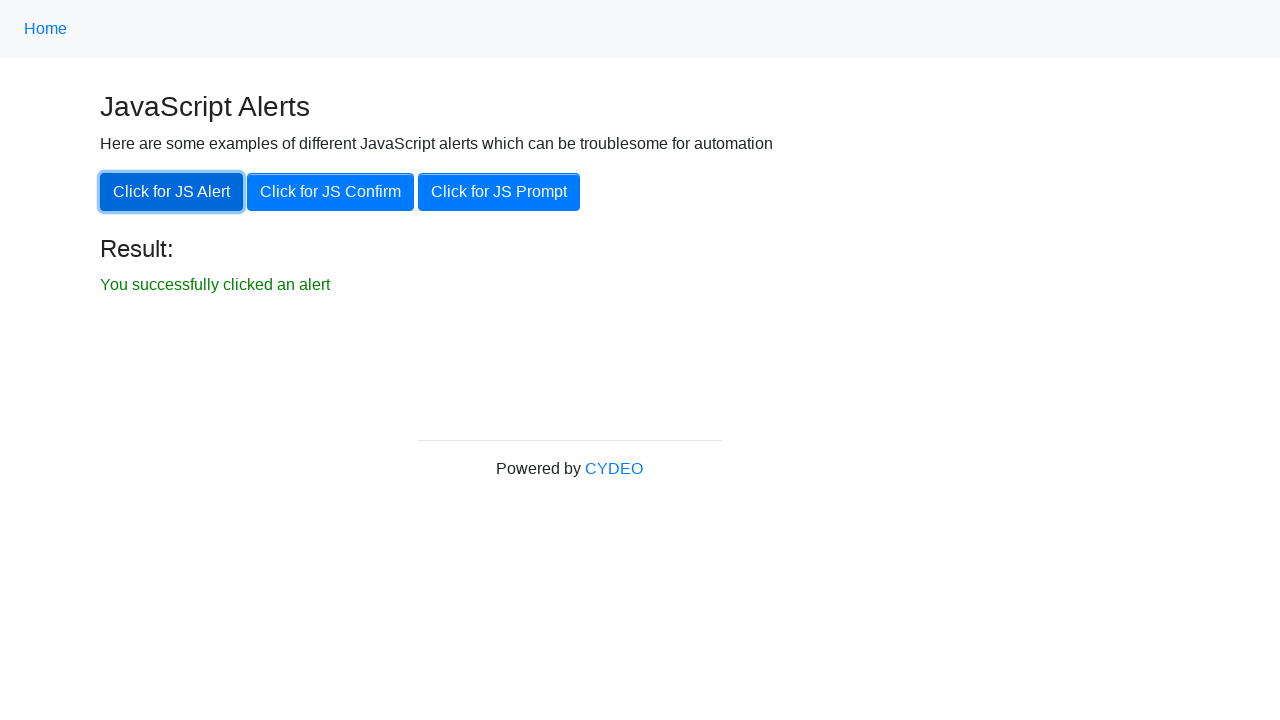

Result message element became visible after alert was accepted
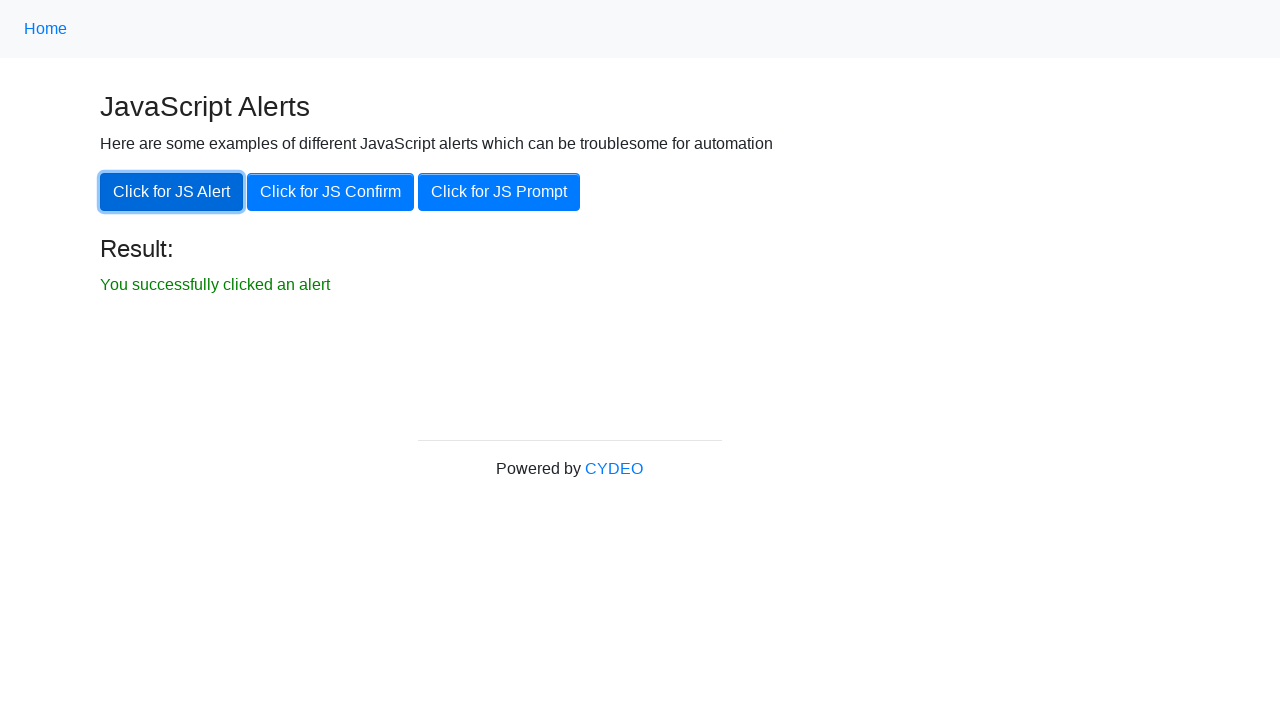

Verified that result message displays 'You successfully clicked an alert'
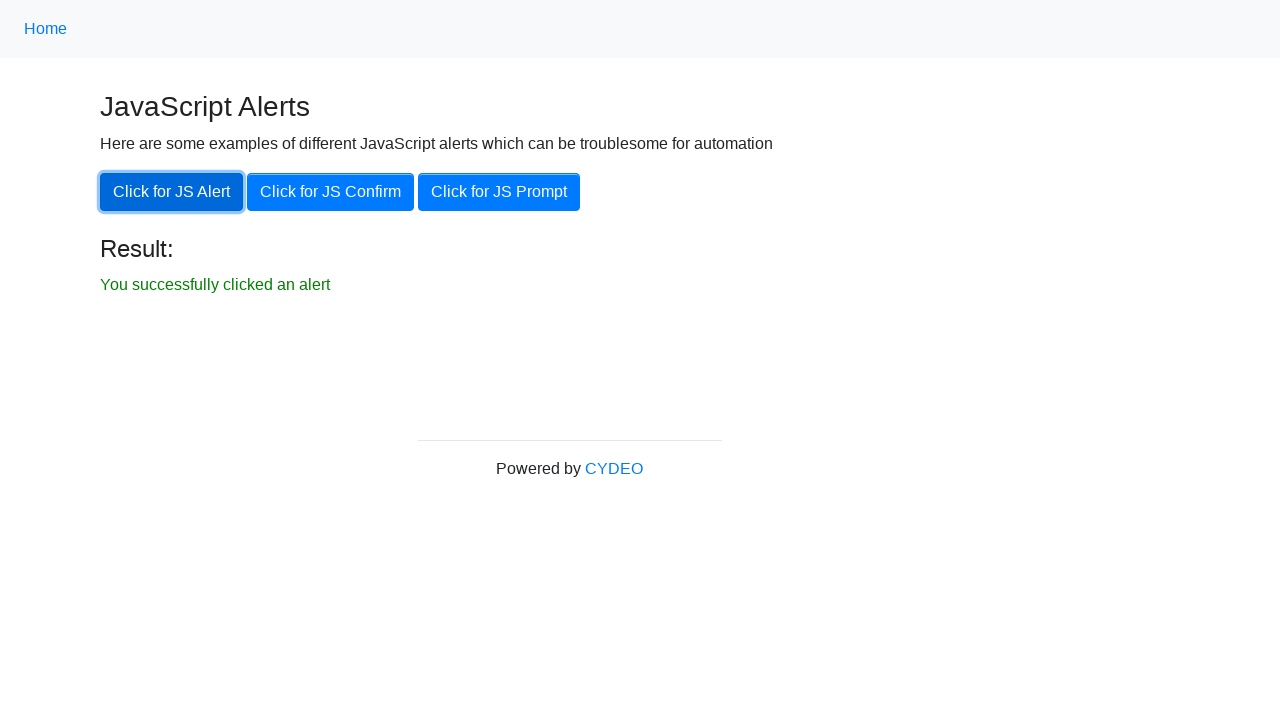

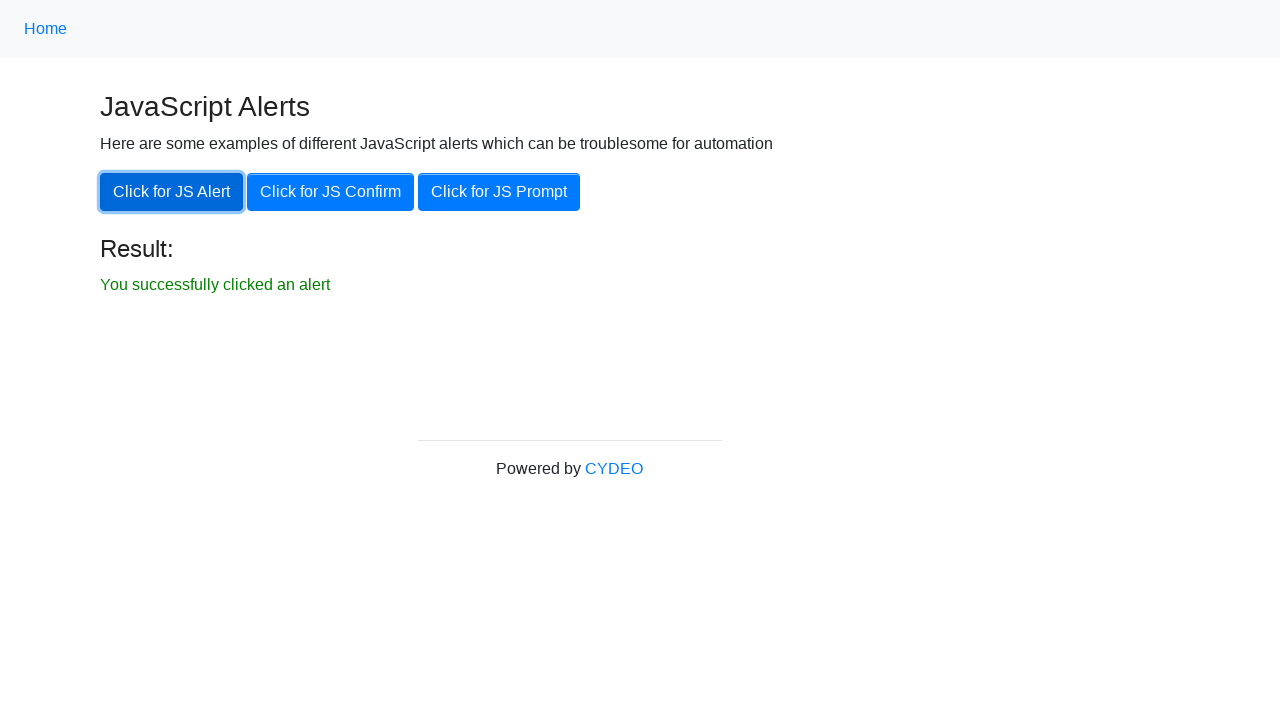